Tests window handling by clicking a link that opens a new window, switching to it, and extracting text from an element

Starting URL: https://rahulshettyacademy.com/loginpagePractise/#

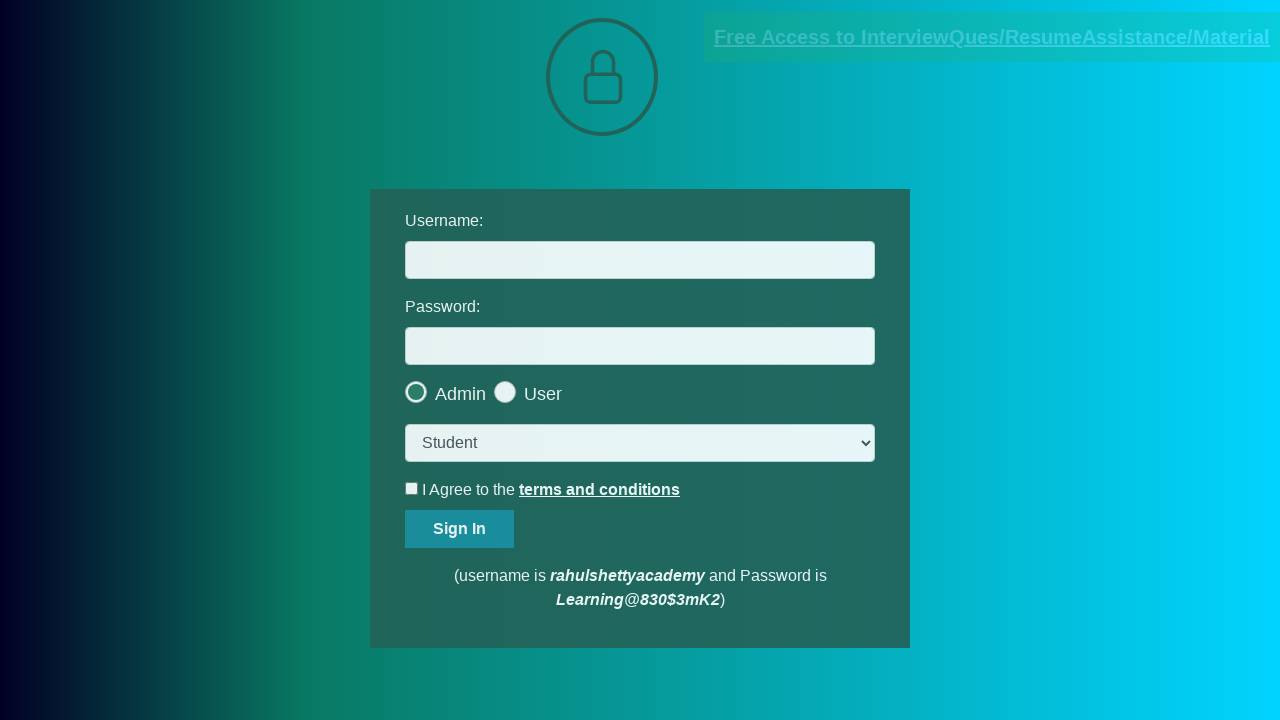

Clicked blinking text link to open new window at (992, 37) on xpath=//a[@class='blinkingText'][1]
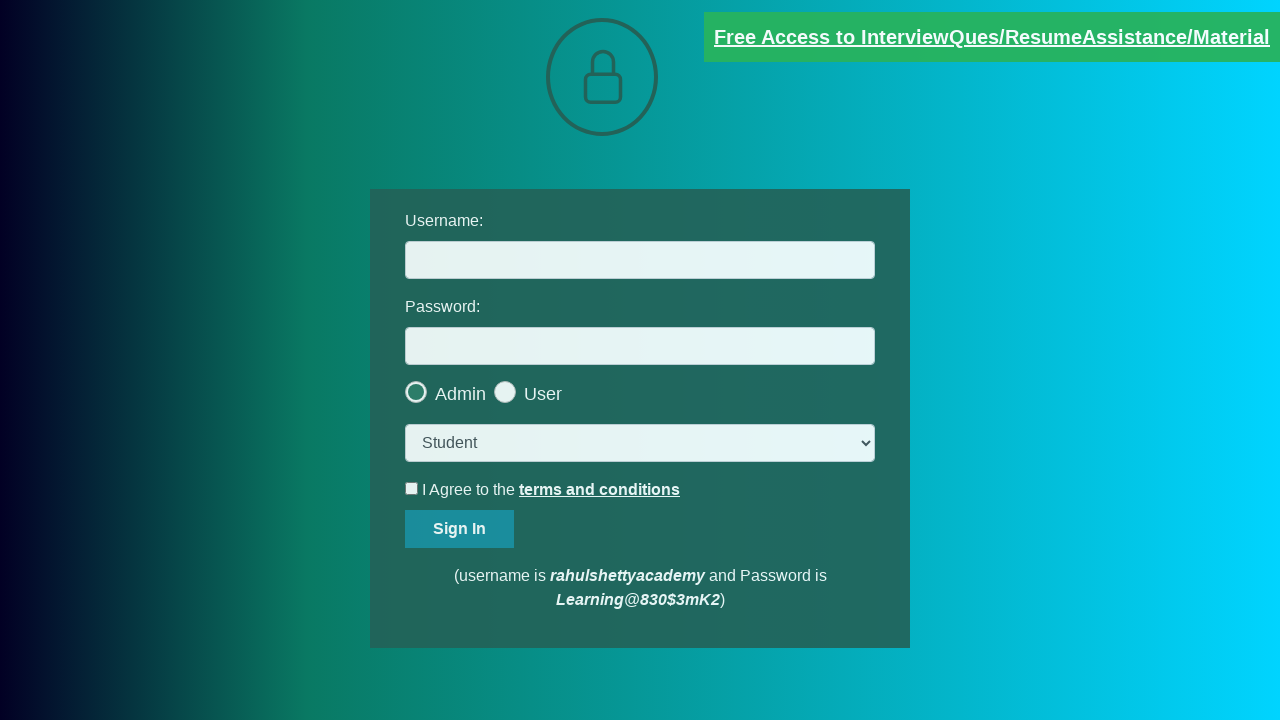

New window/page object captured
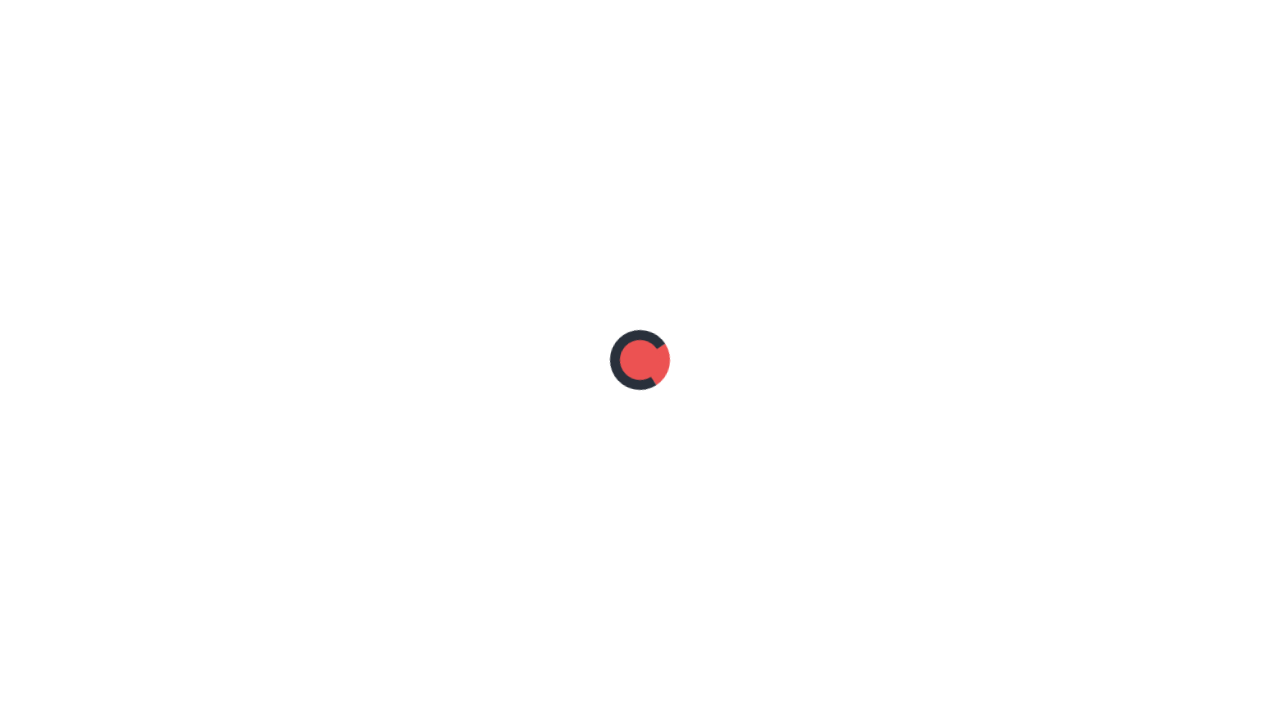

New page loaded completely
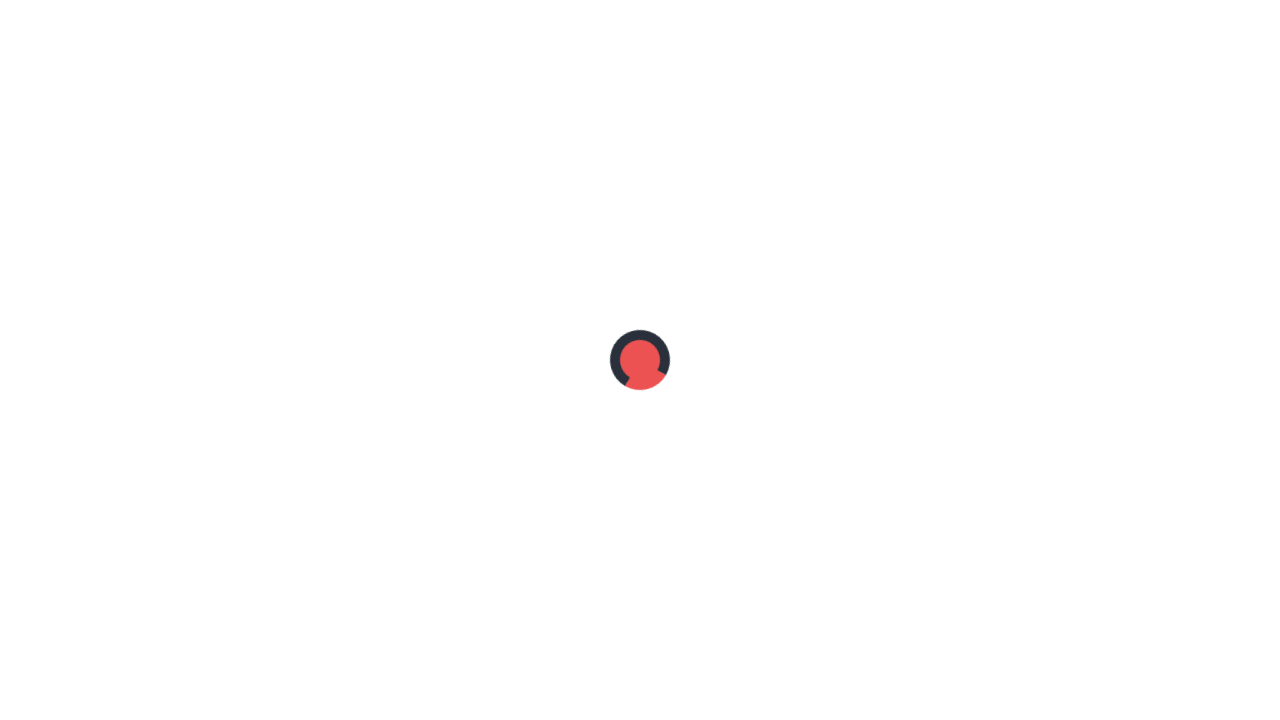

Extracted email text: mentor@rahulshettyacademy.com
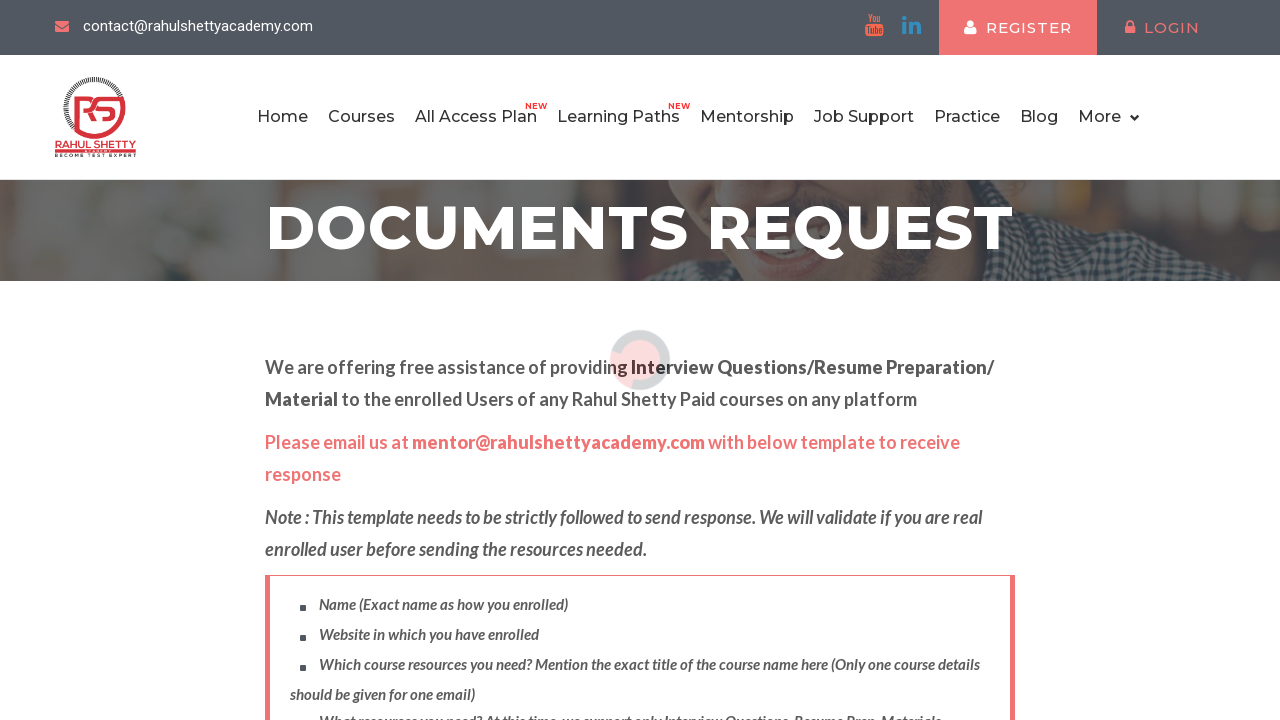

Printed email: mentor@rahulshettyacademy.com
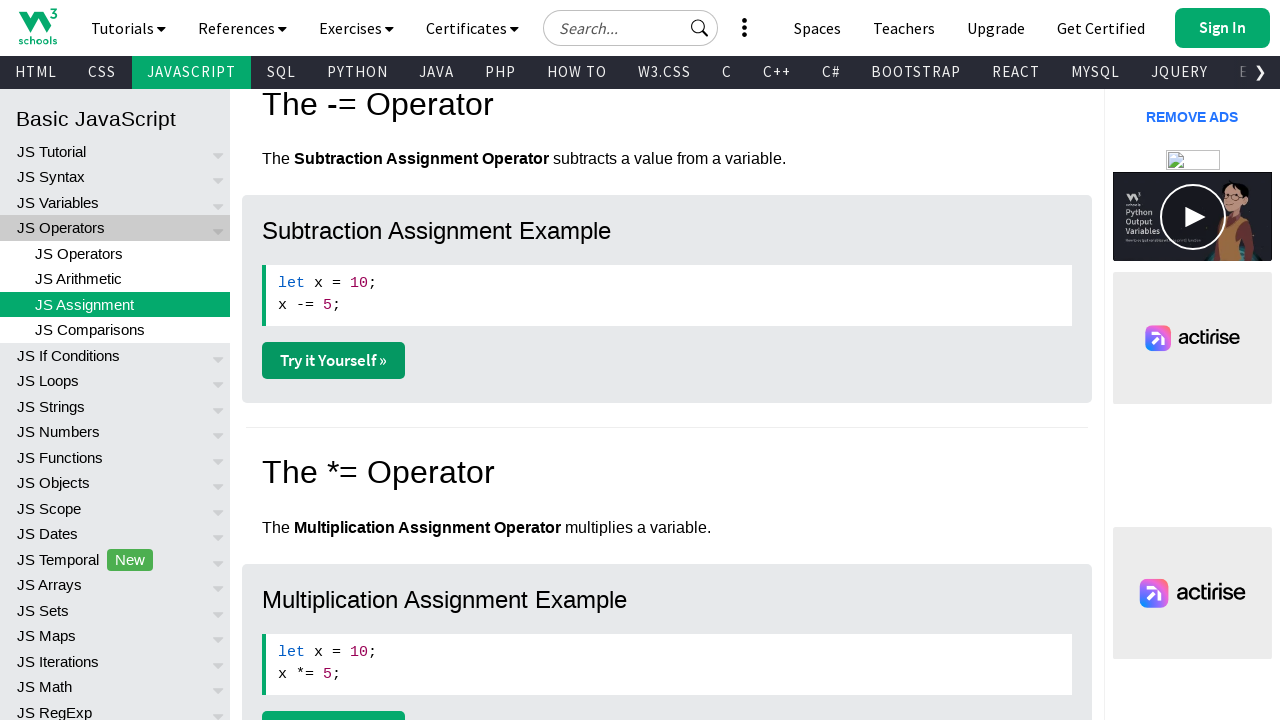

Closed new page/window
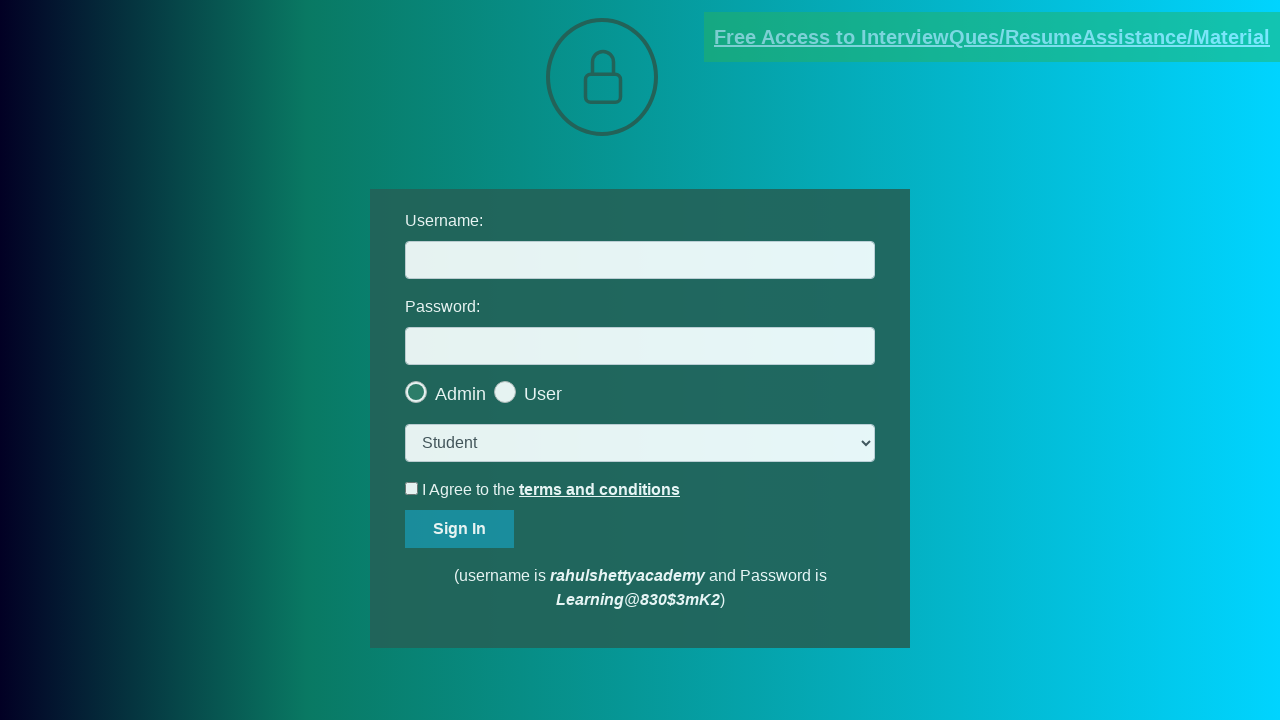

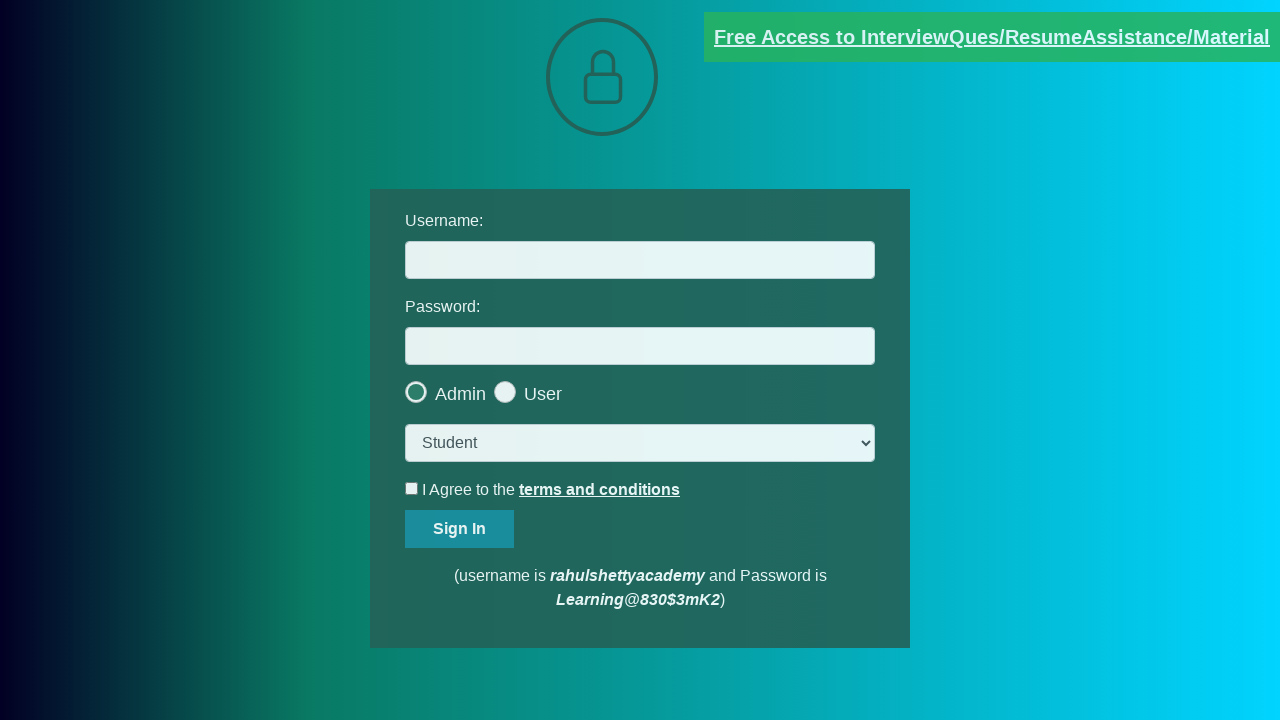